Tests the jQuery UI datepicker functionality by navigating to the datepicker demo, opening the calendar, navigating to March, and selecting the 10th day

Starting URL: https://jqueryui.com/

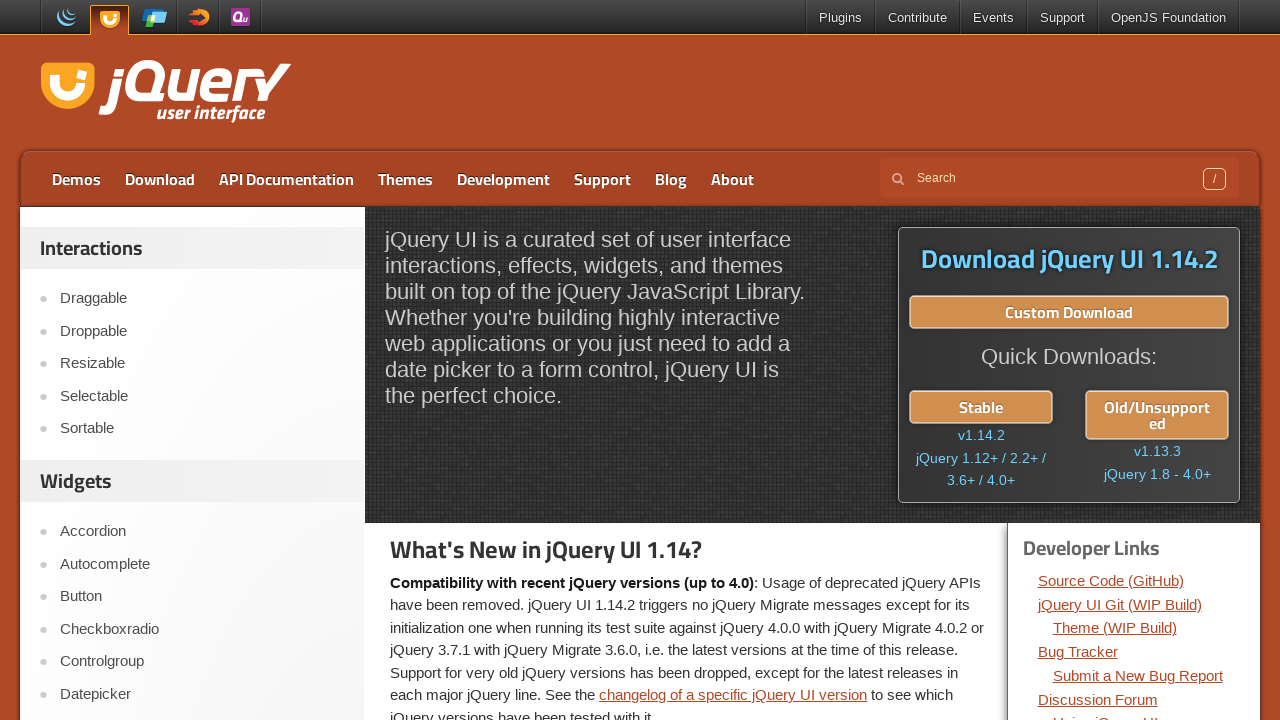

Clicked on the datepicker demo link at (202, 694) on a[href='https://jqueryui.com/datepicker/']
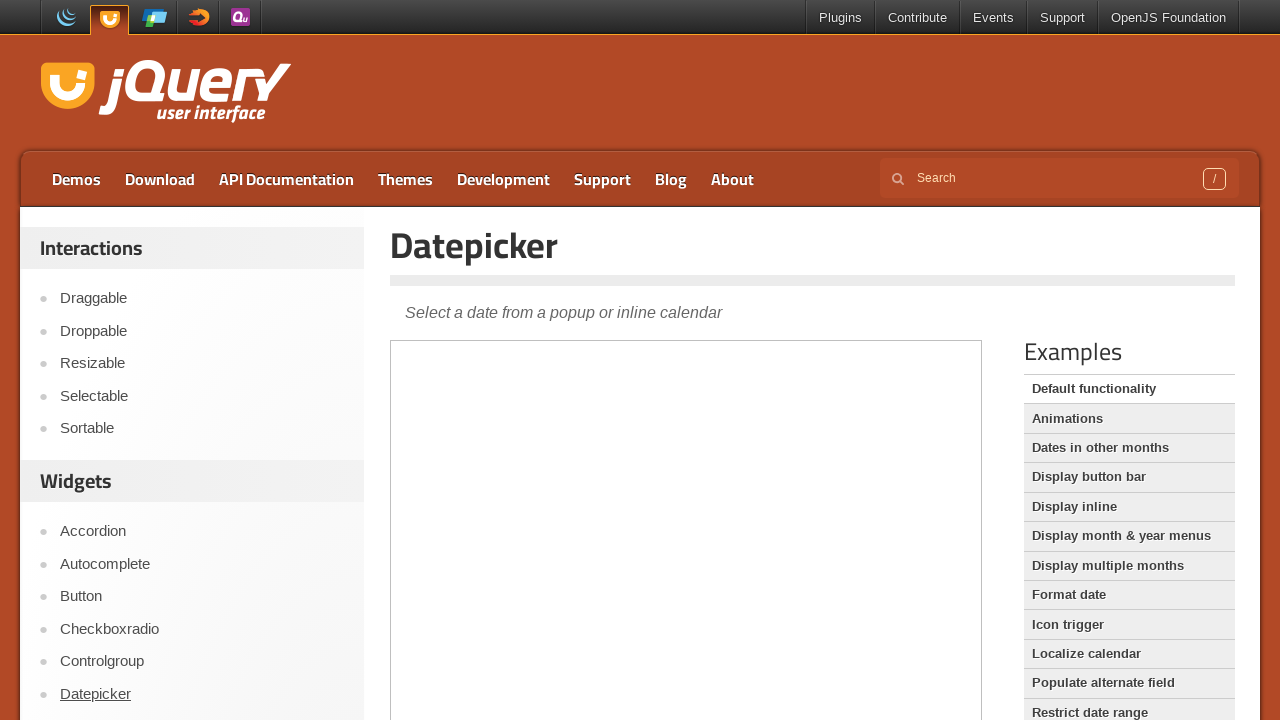

Located the iframe containing the datepicker demo
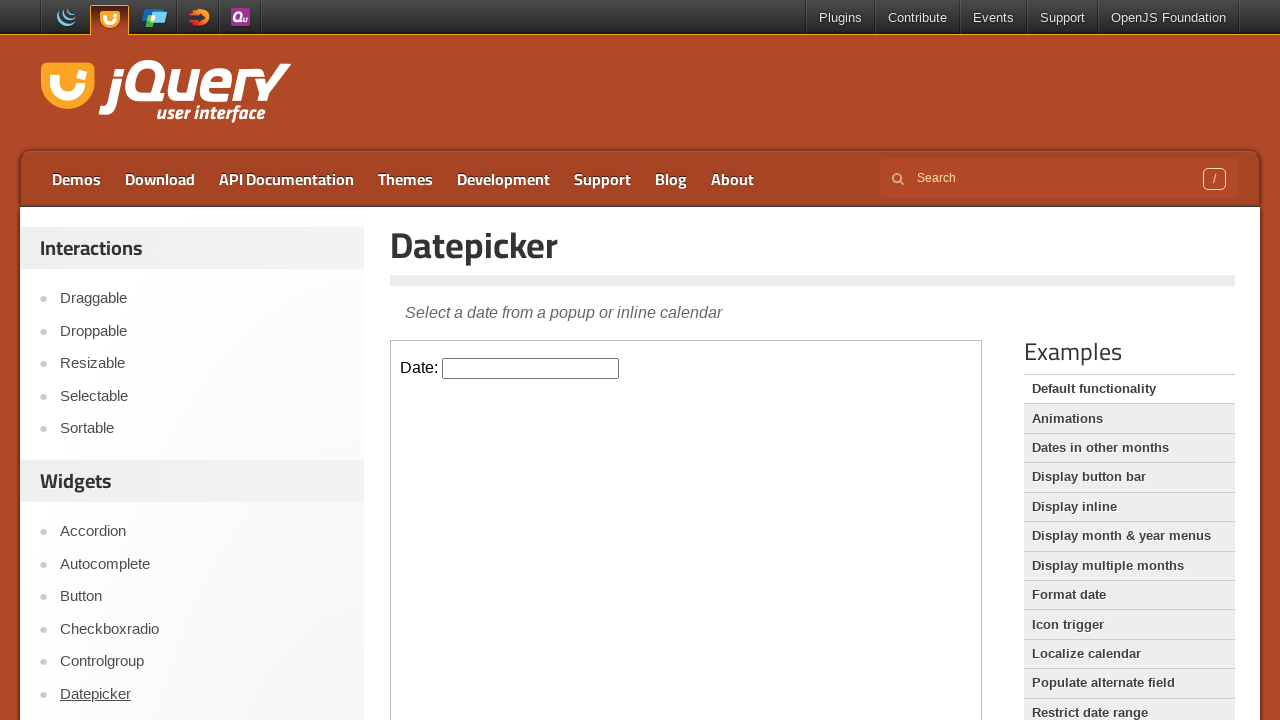

Located the datepicker input element
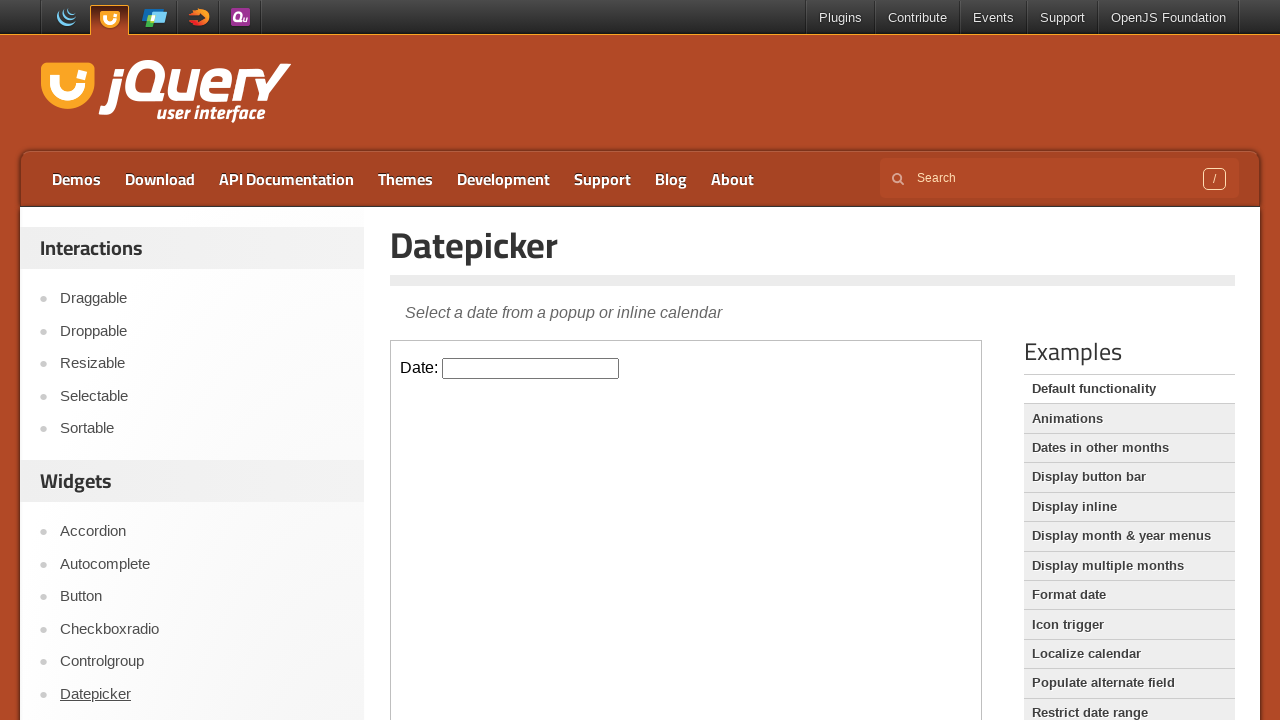

Clicked on the datepicker input to open the calendar at (531, 368) on iframe >> nth=0 >> internal:control=enter-frame >> #datepicker
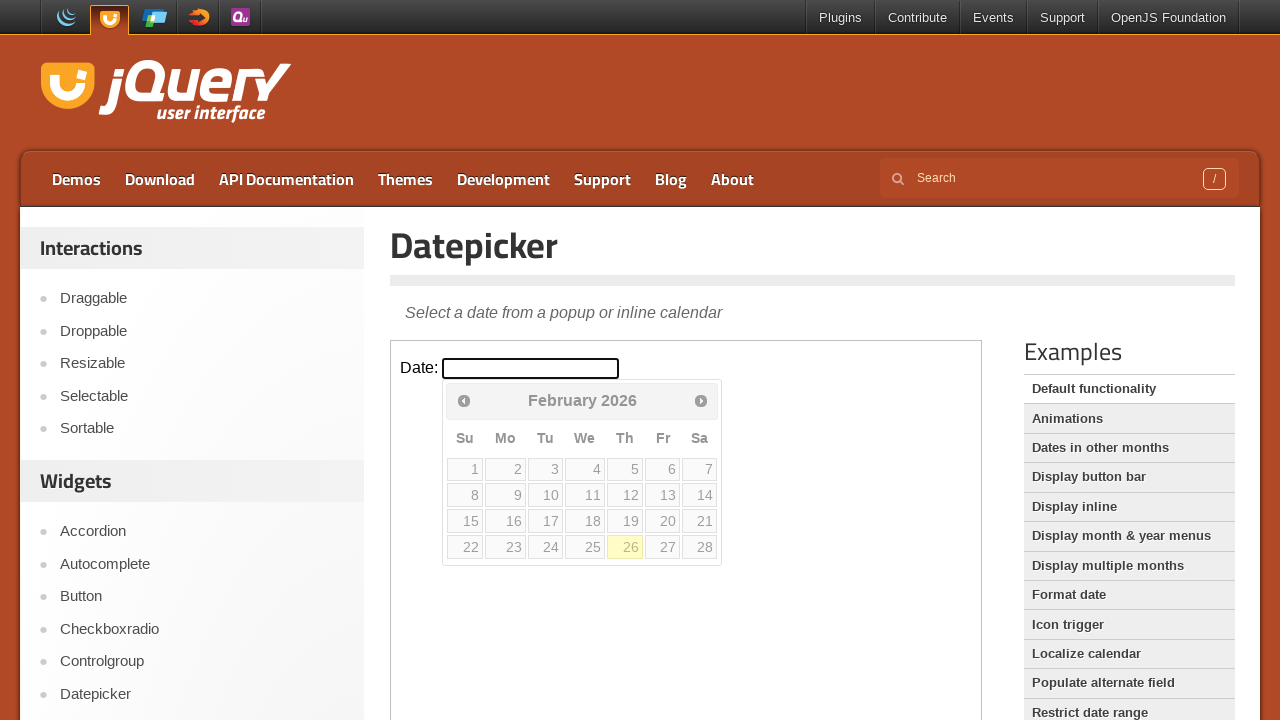

Clicked next month button to navigate towards March at (701, 400) on iframe >> nth=0 >> internal:control=enter-frame >> .ui-icon.ui-icon-circle-trian
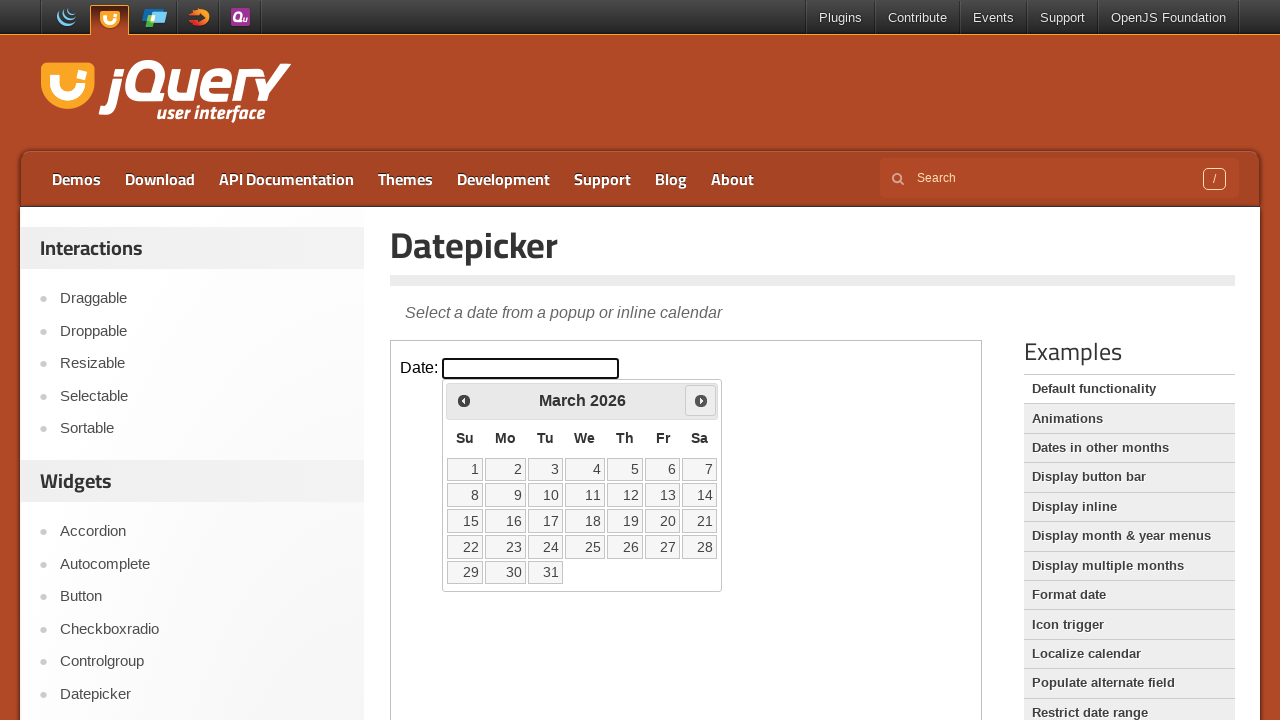

Located all day elements in the calendar
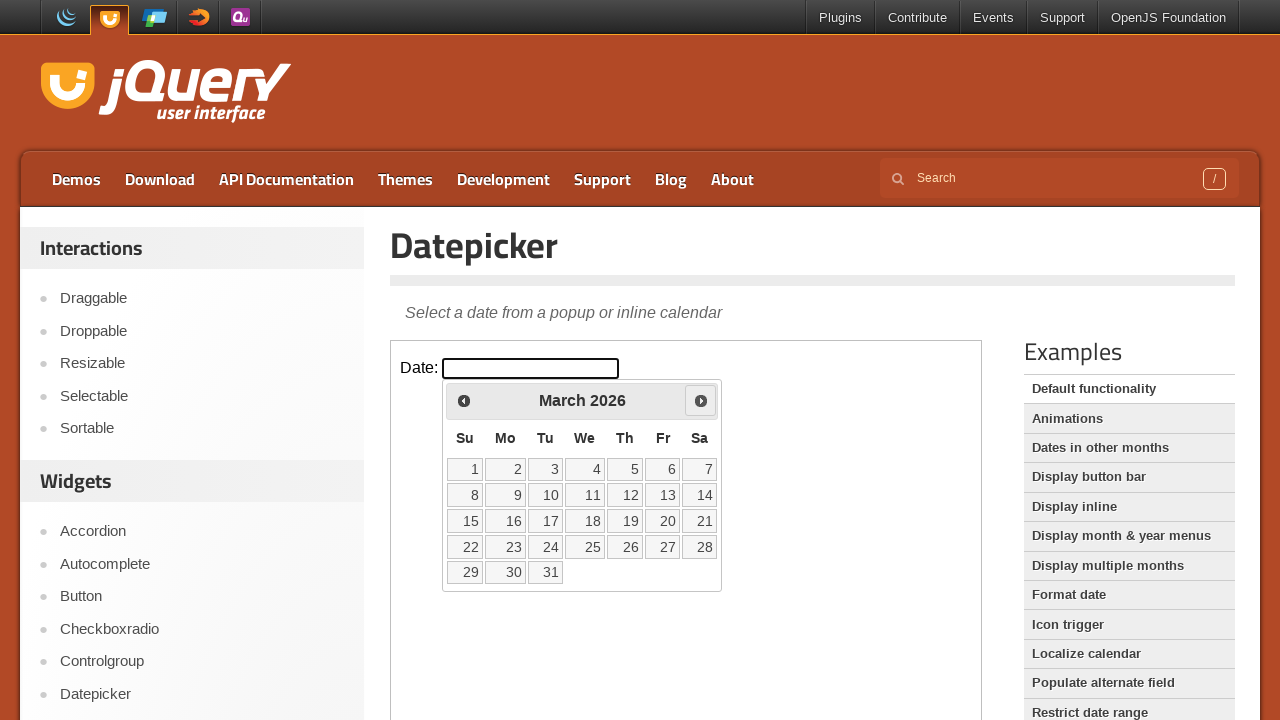

Clicked on day 10 in the calendar at (545, 495) on iframe >> nth=0 >> internal:control=enter-frame >> td[data-handler='selectDay'] 
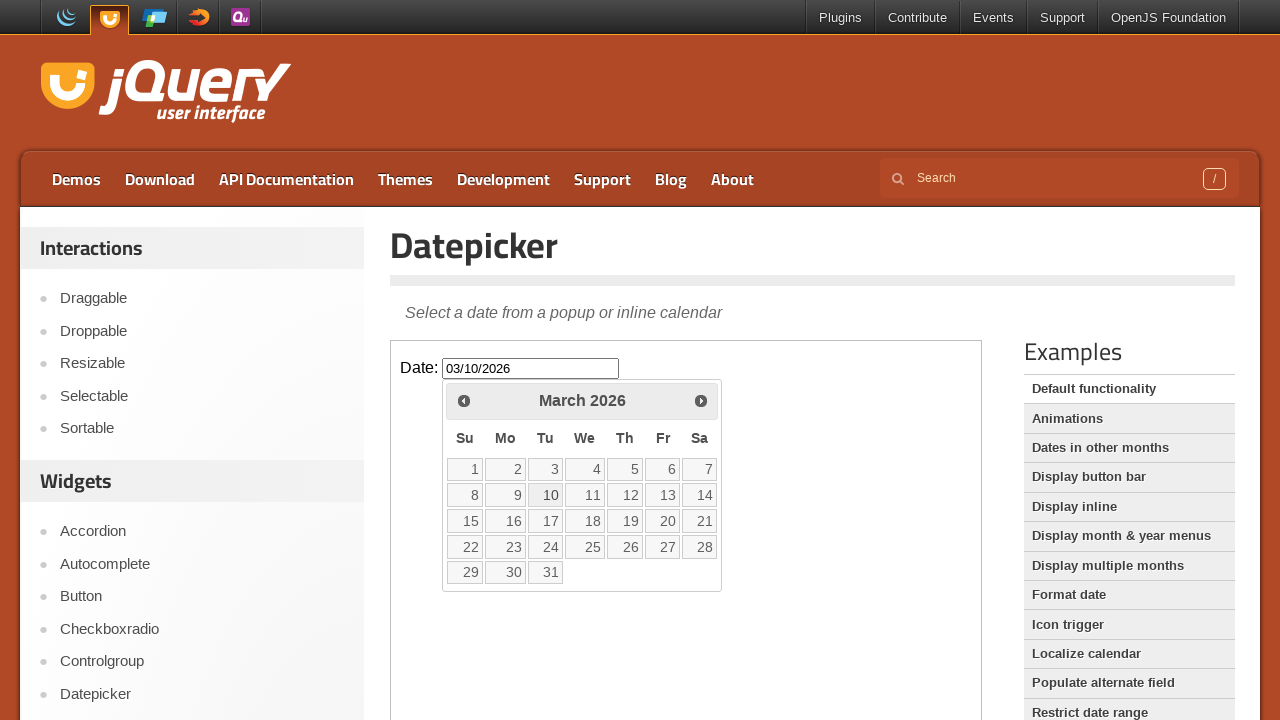

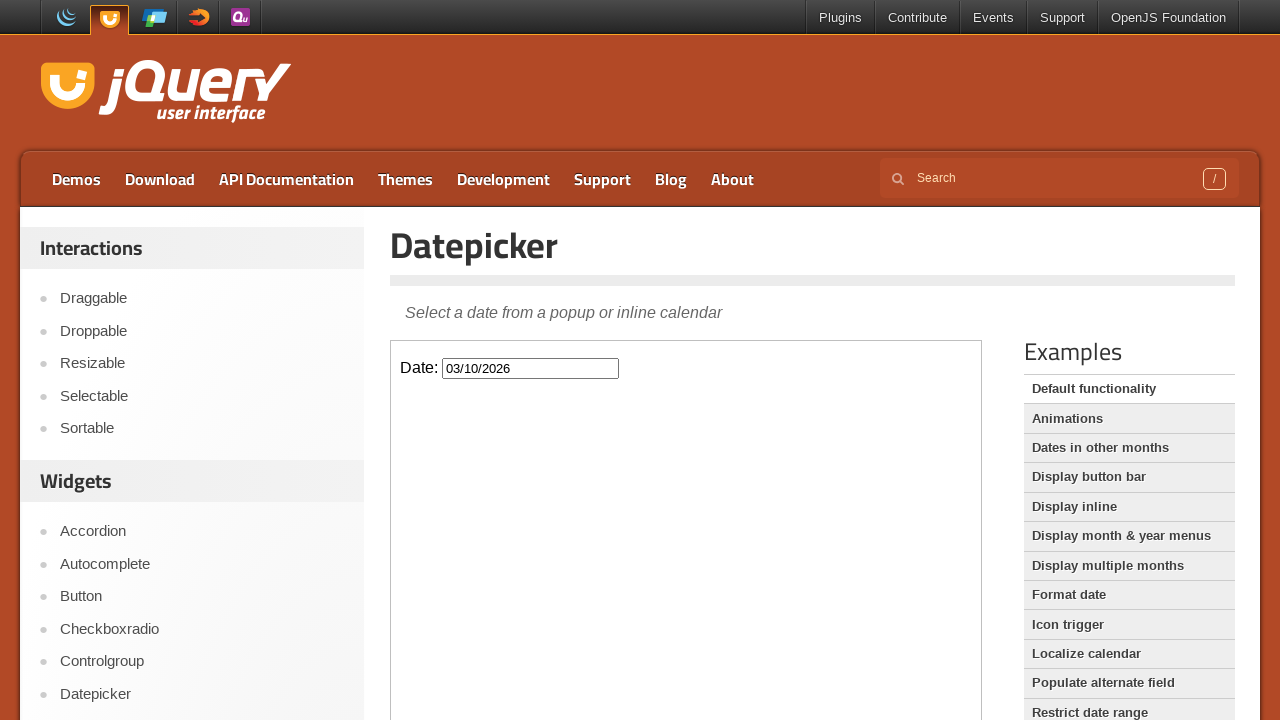